Tests clicking the Link button on the Formy buttons practice page

Starting URL: https://formy-project.herokuapp.com/buttons

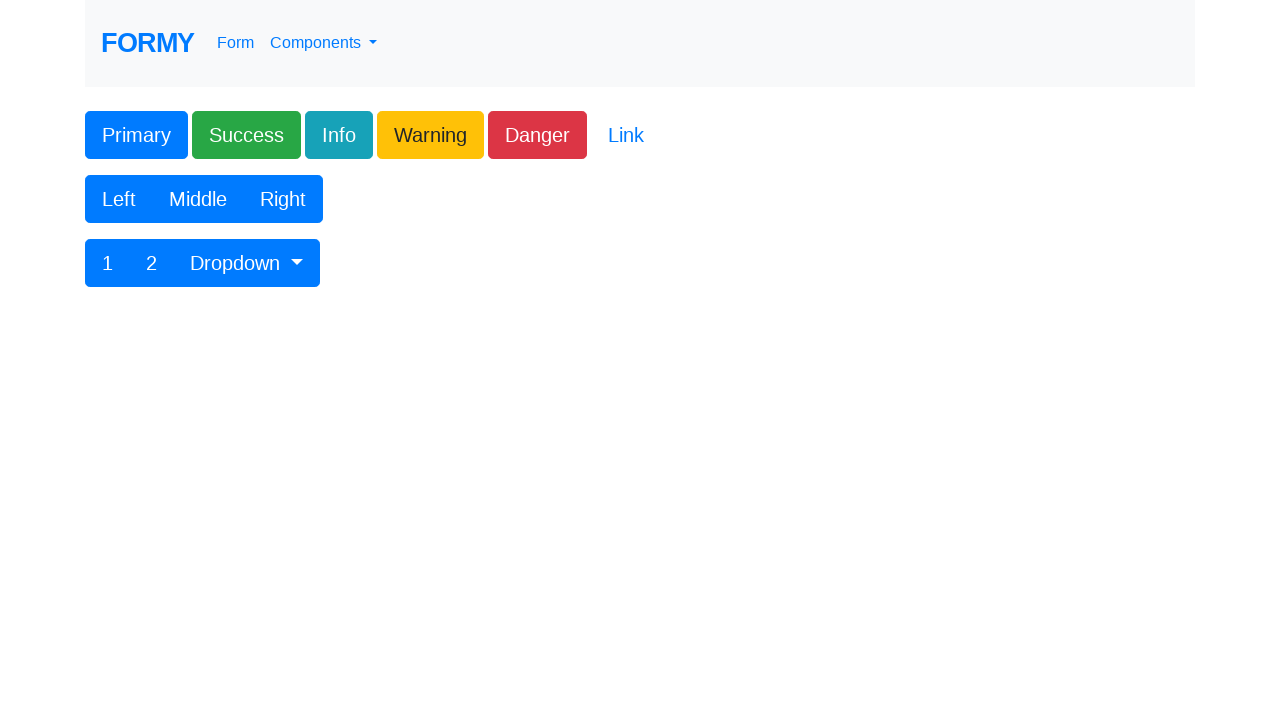

Navigated to Formy buttons practice page
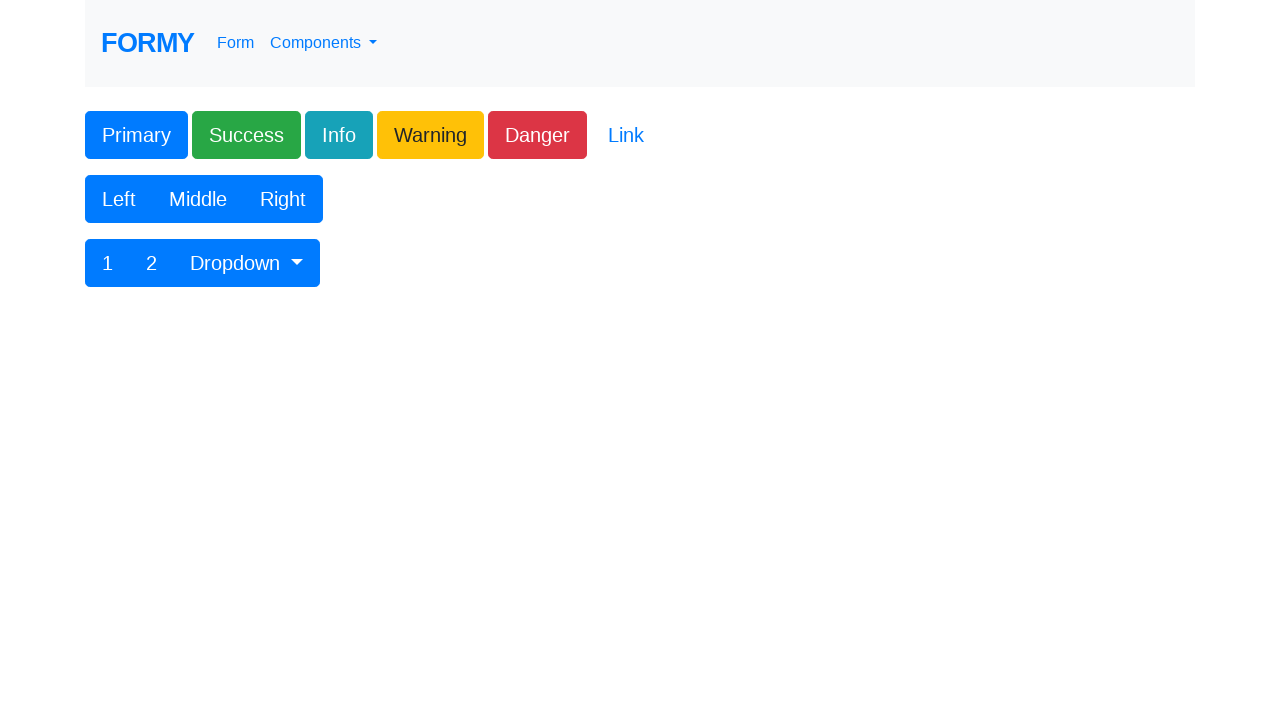

Clicked the Link button at (626, 135) on button.btn-link
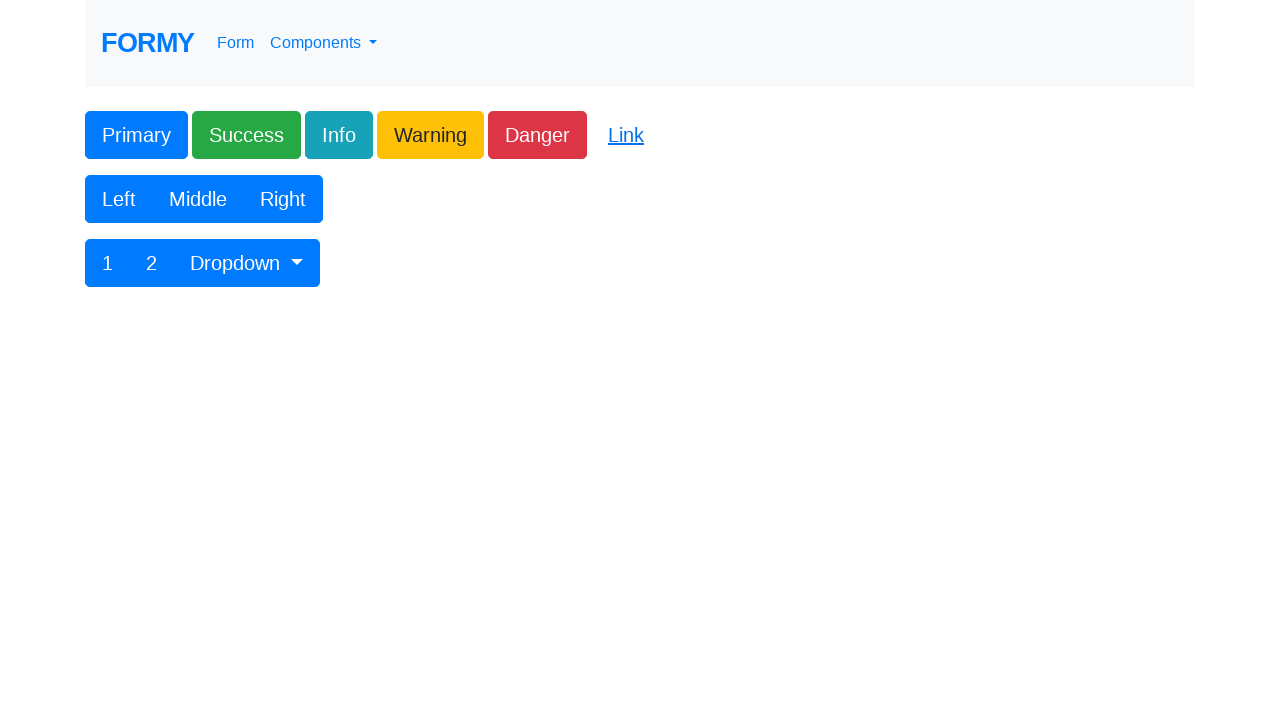

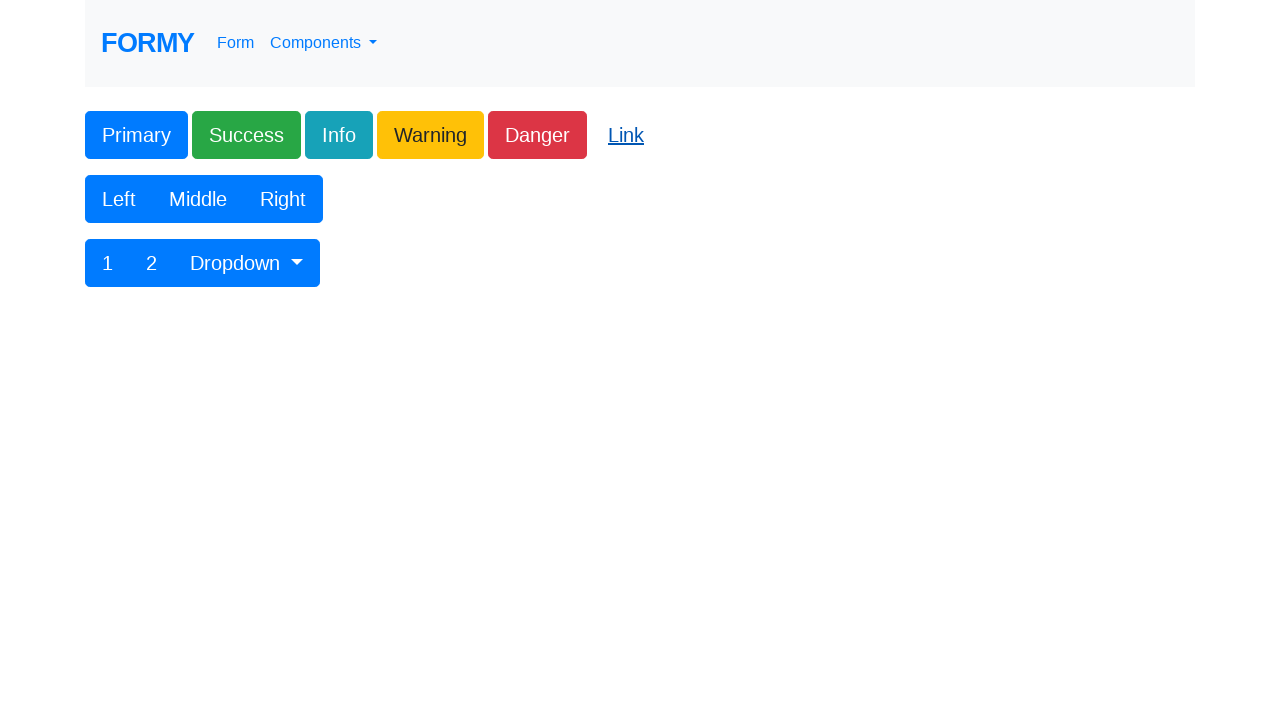